Tests finding a link by its text (a calculated mathematical value), clicking it, then filling out a form with first name, last name, city, and country fields before submitting.

Starting URL: http://suninjuly.github.io/find_link_text

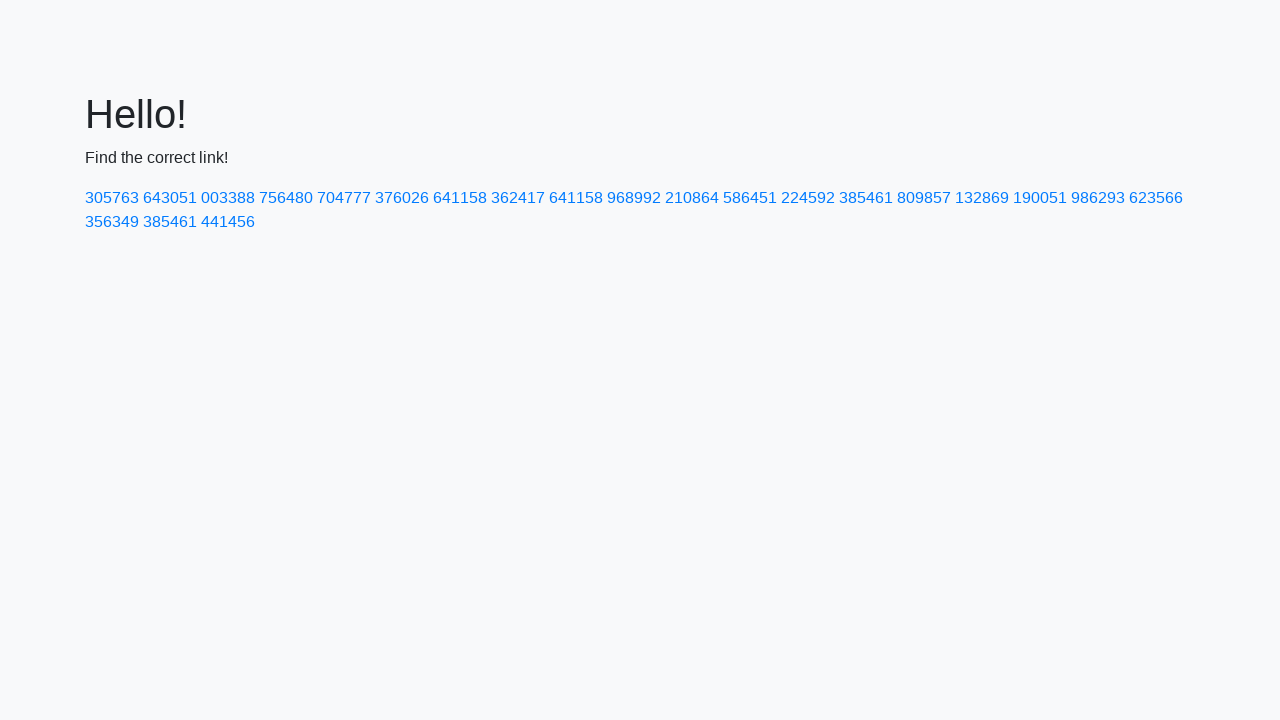

Clicked link with calculated text '224592' at (808, 198) on a:text('224592')
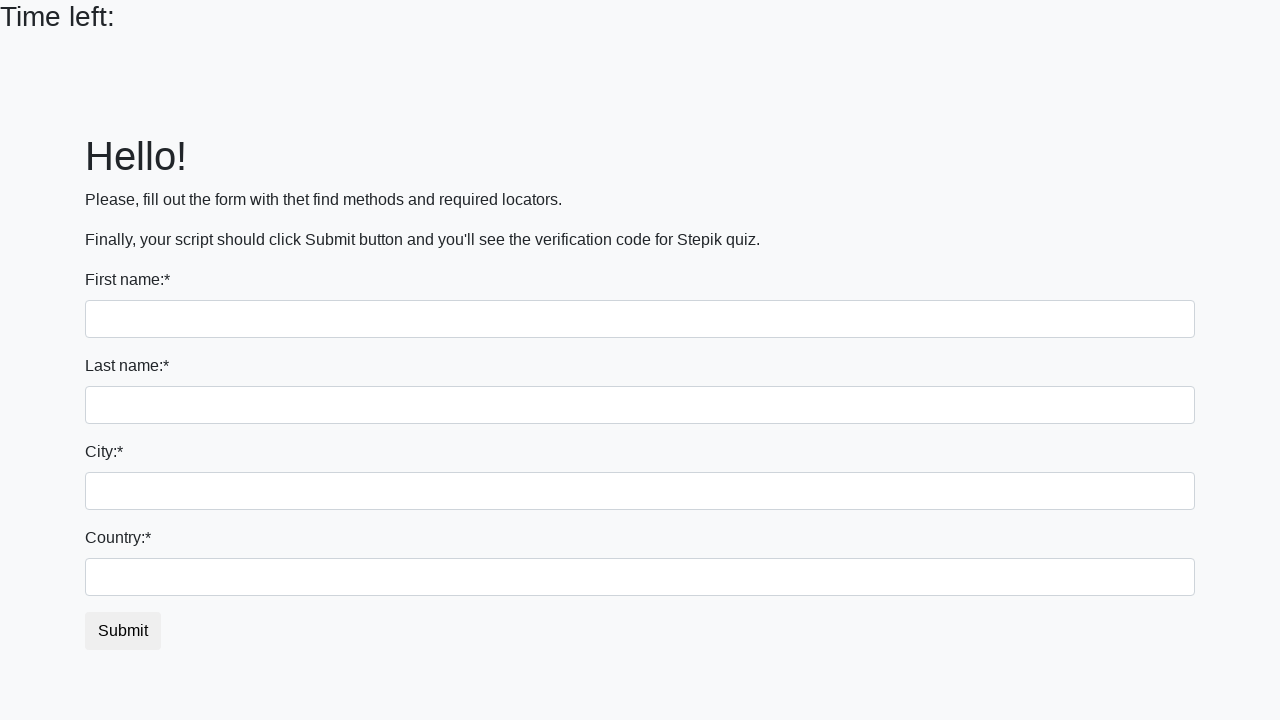

Filled first name field with 'Ivan' on input
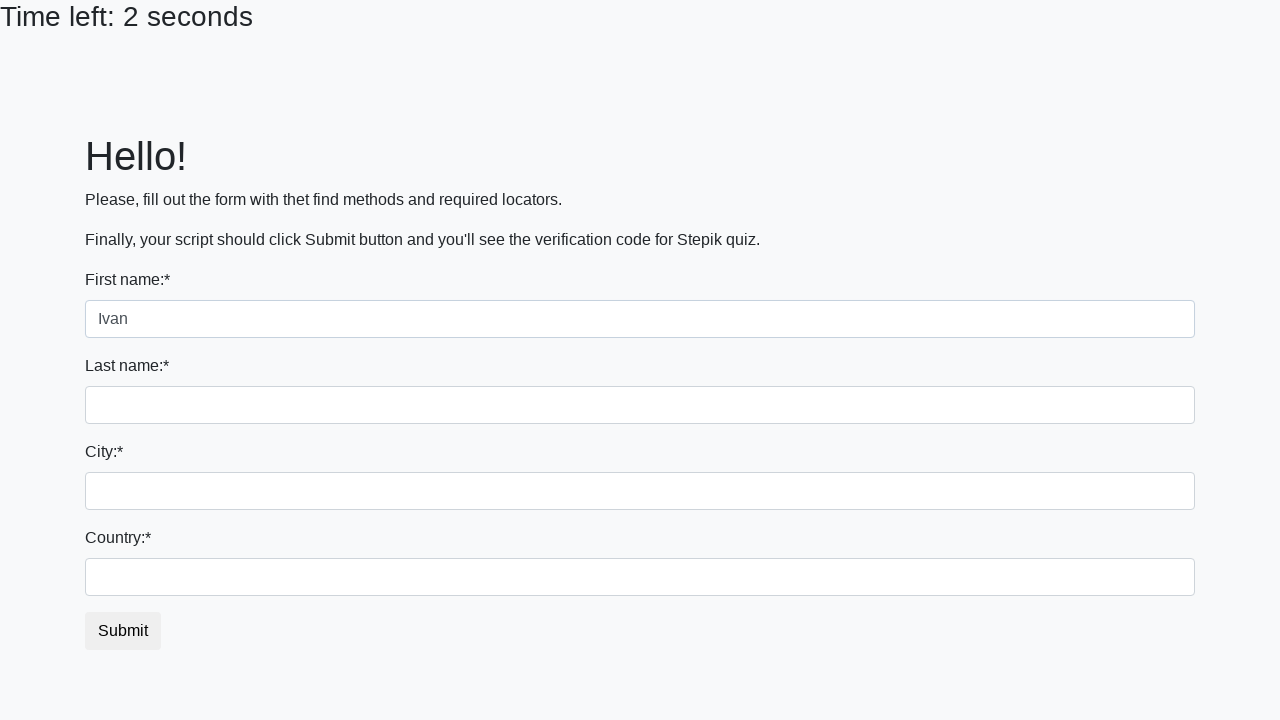

Filled last name field with 'Petrov' on input[name='last_name']
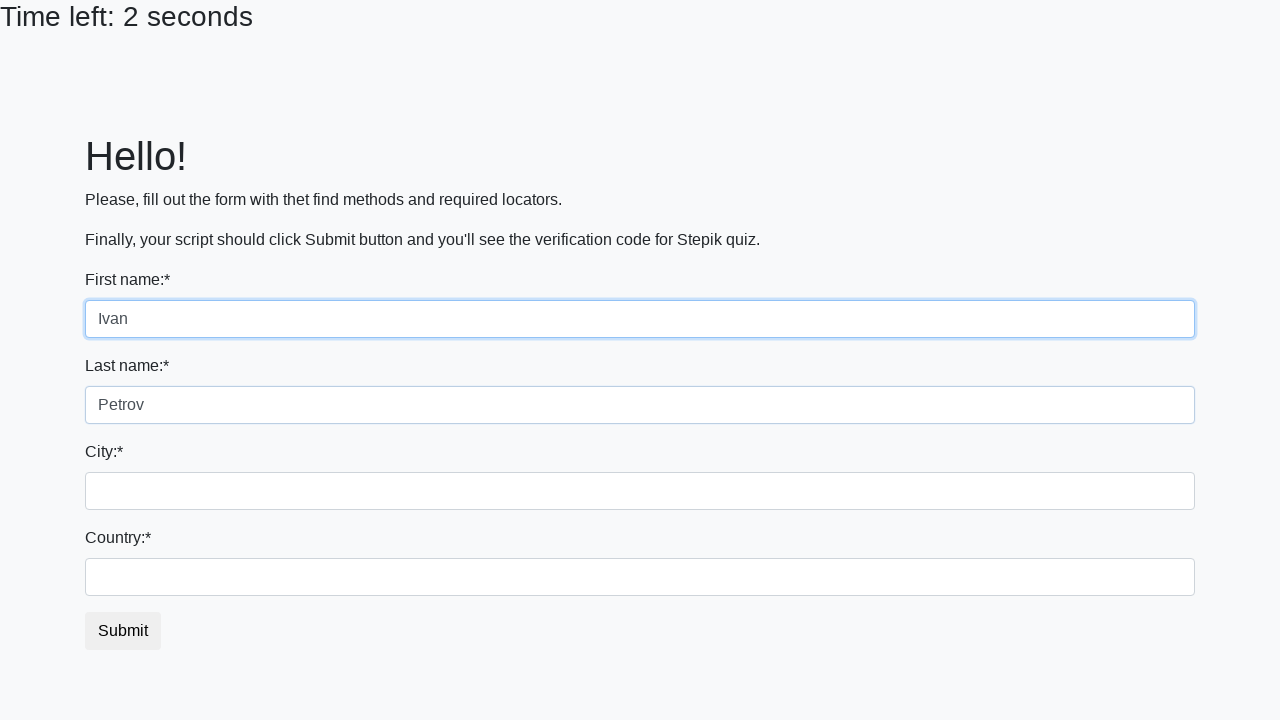

Filled city field with 'Smolensk' on .form-control.city
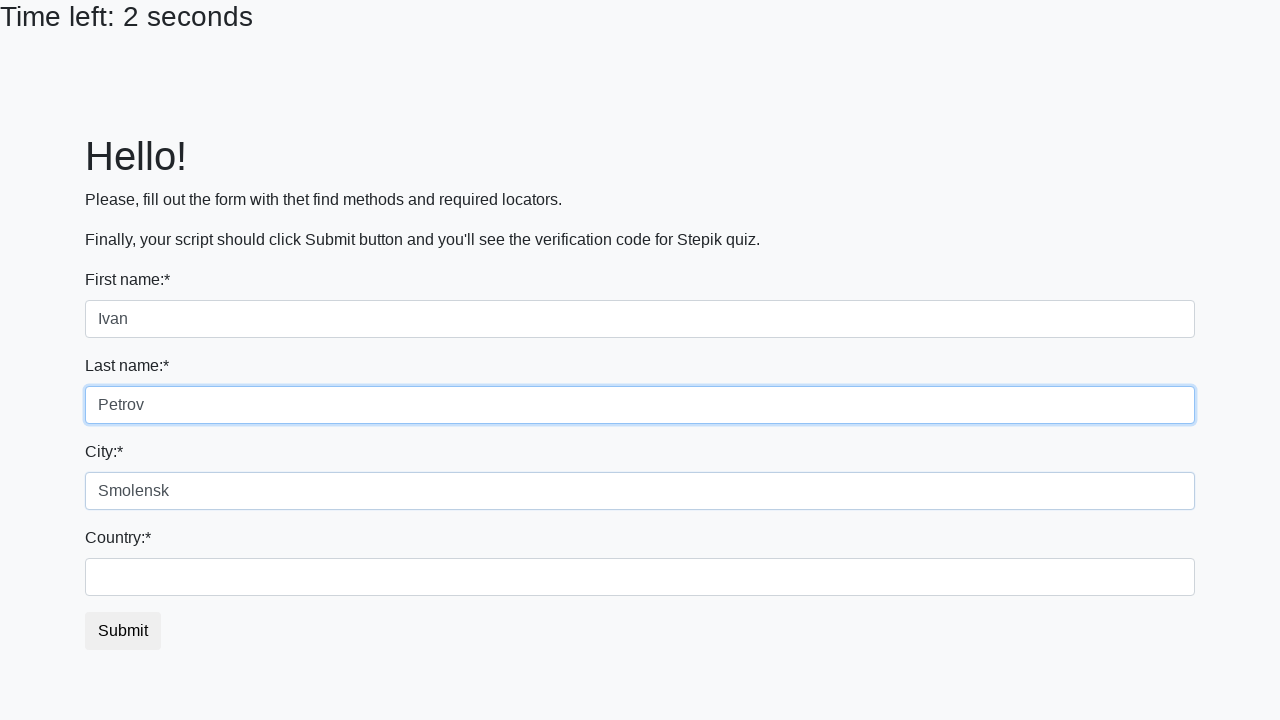

Filled country field with 'Russia' on #country
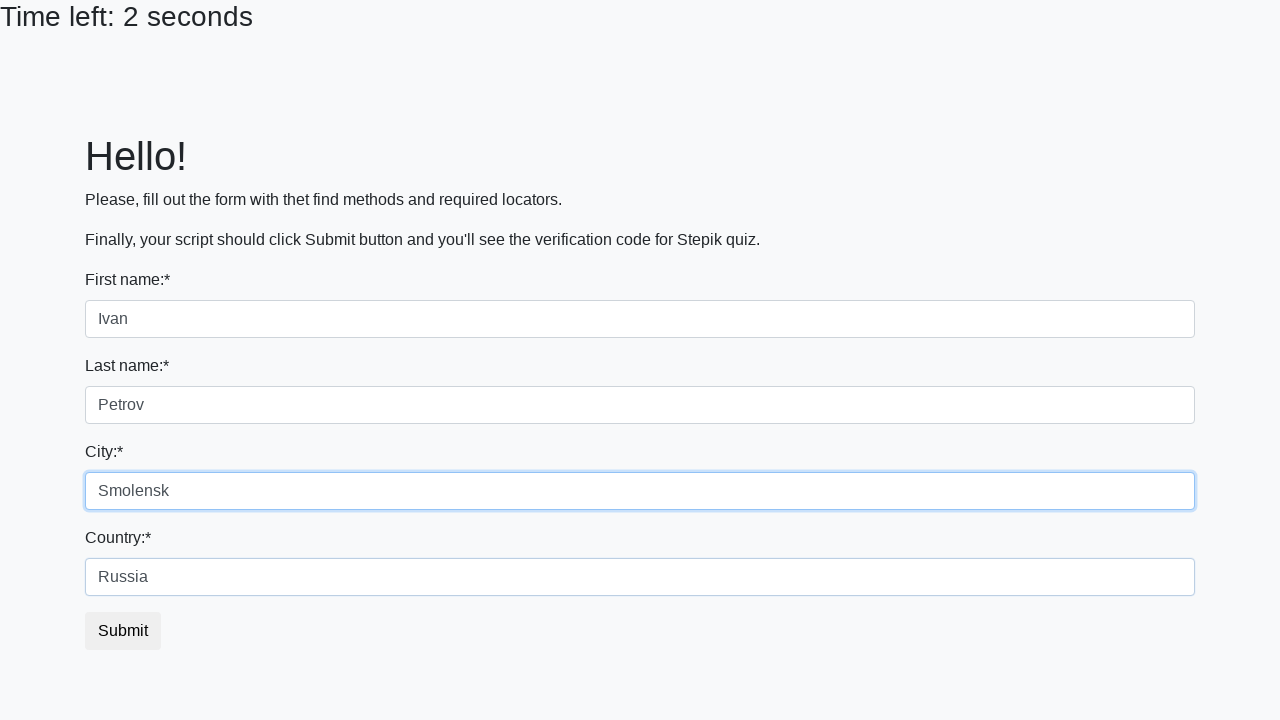

Clicked submit button to submit form at (123, 631) on button.btn
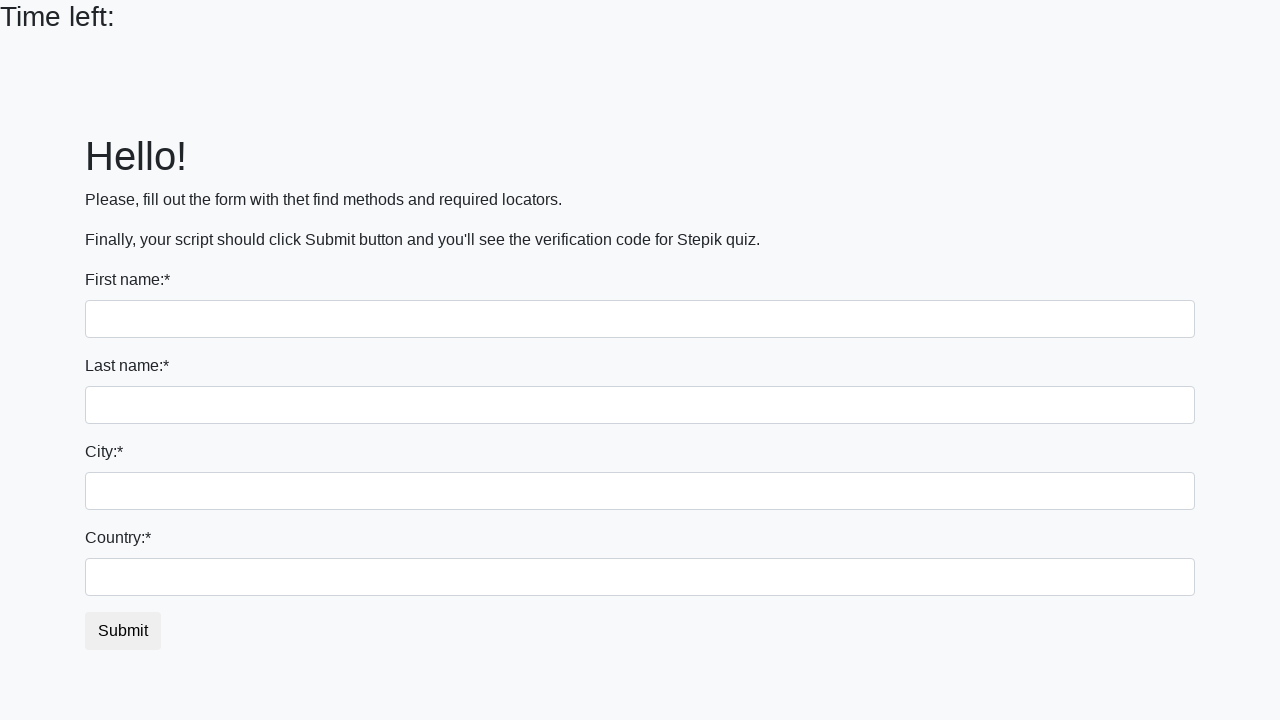

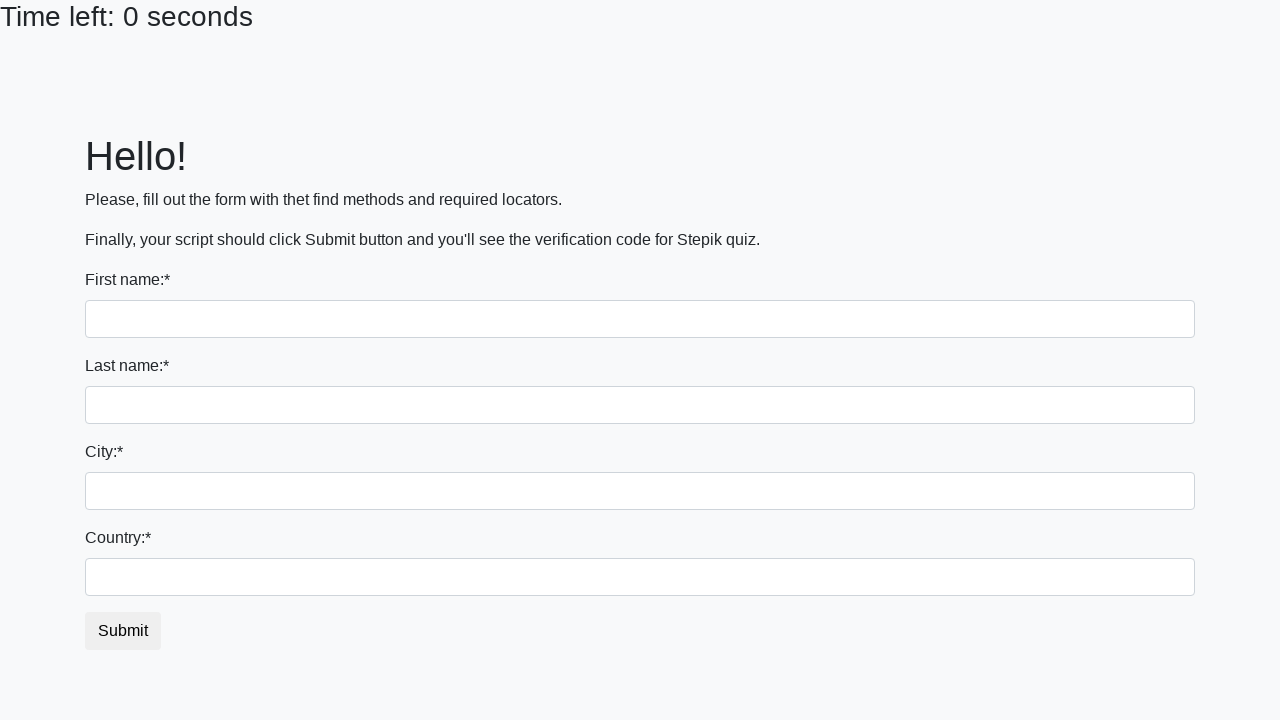